Navigates through the ratings section to view the Top40 list and clicks on a top-rated article.

Starting URL: http://samlib.ru/

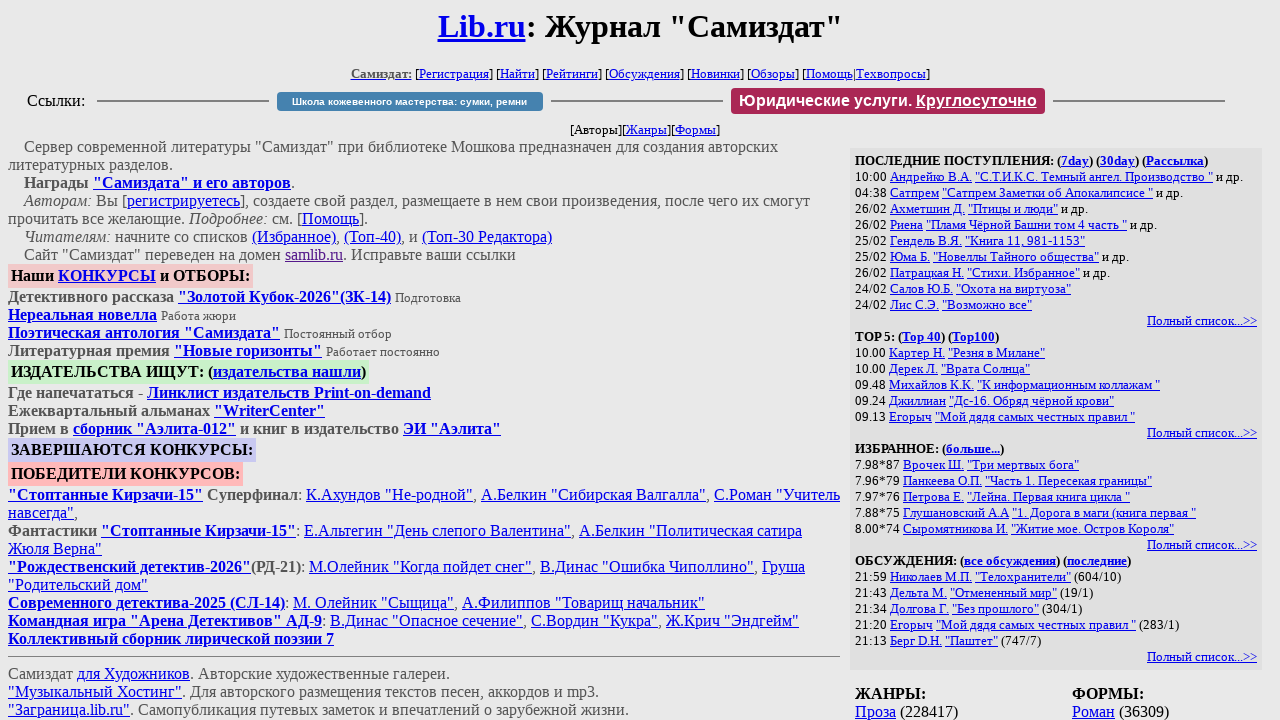

Clicked on 'Рейтинги' (Ratings) link at (572, 74) on text=Рейтинги
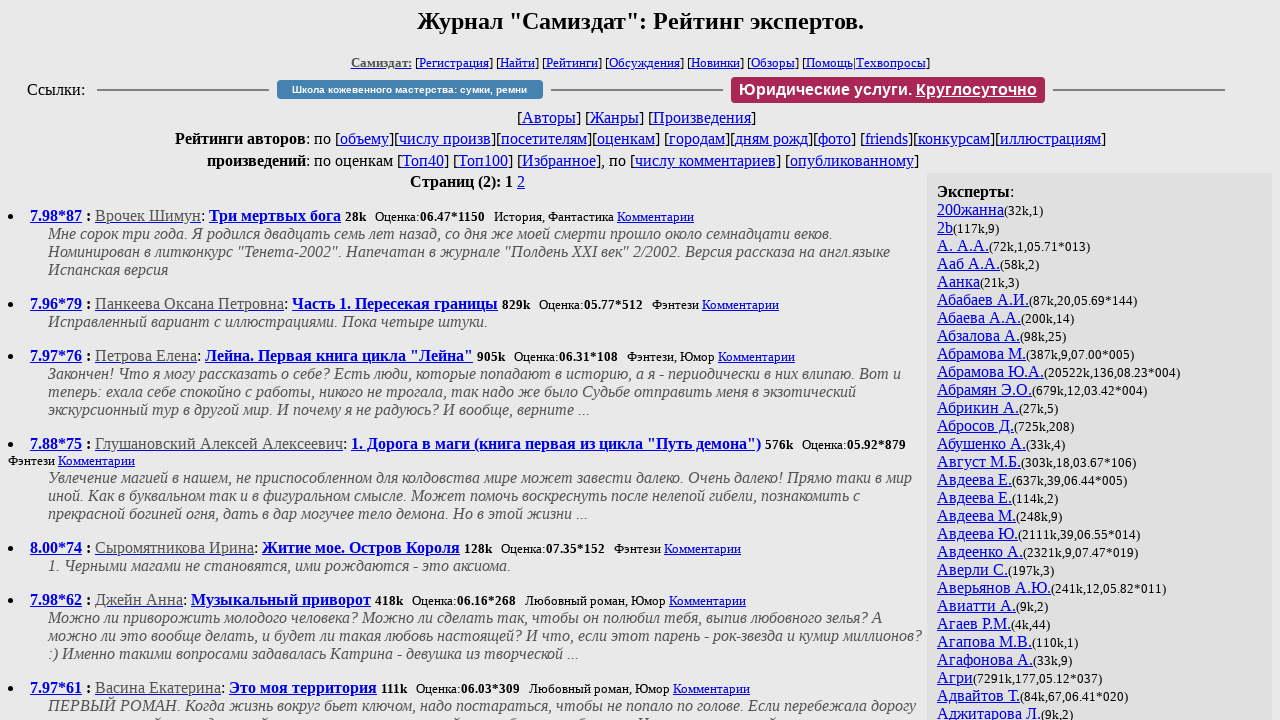

Clicked on 'Топ40' (Top40) link to view top-rated articles at (422, 160) on text=Топ40
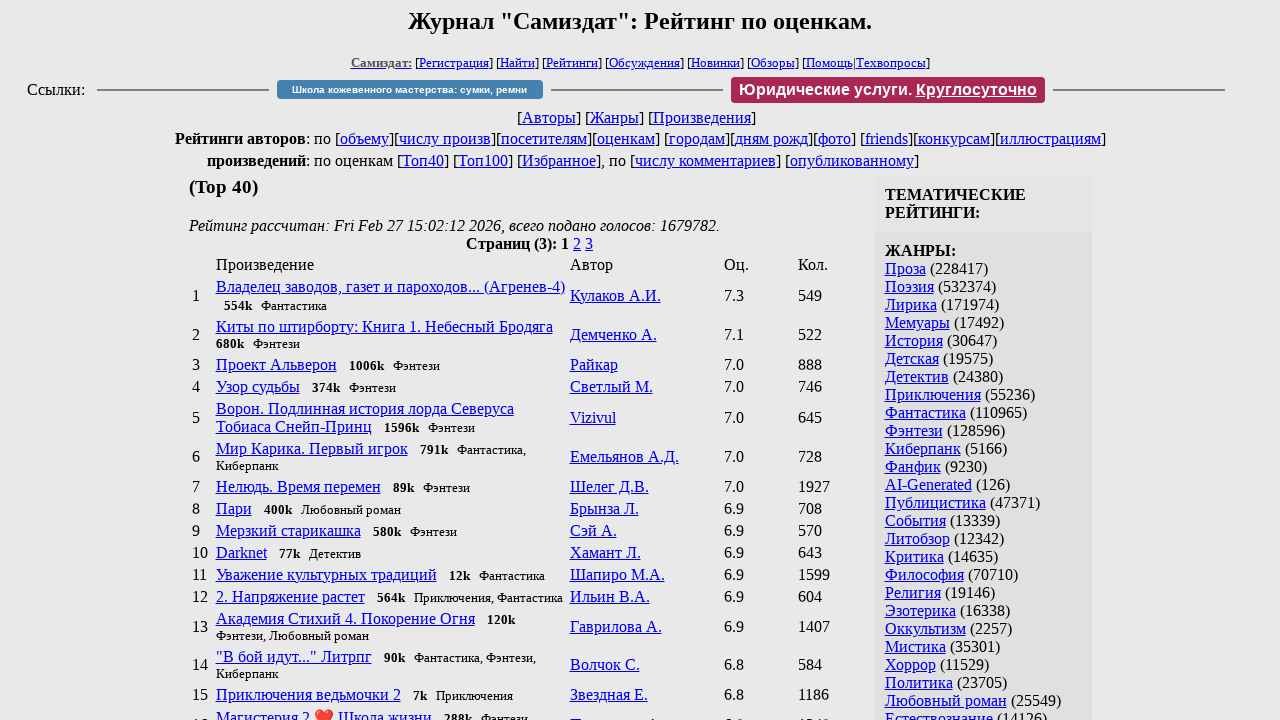

Clicked on the first top-rated article in the Top40 list at (422, 160) on css=tr:nth-child(2) > td:nth-child(2) > a
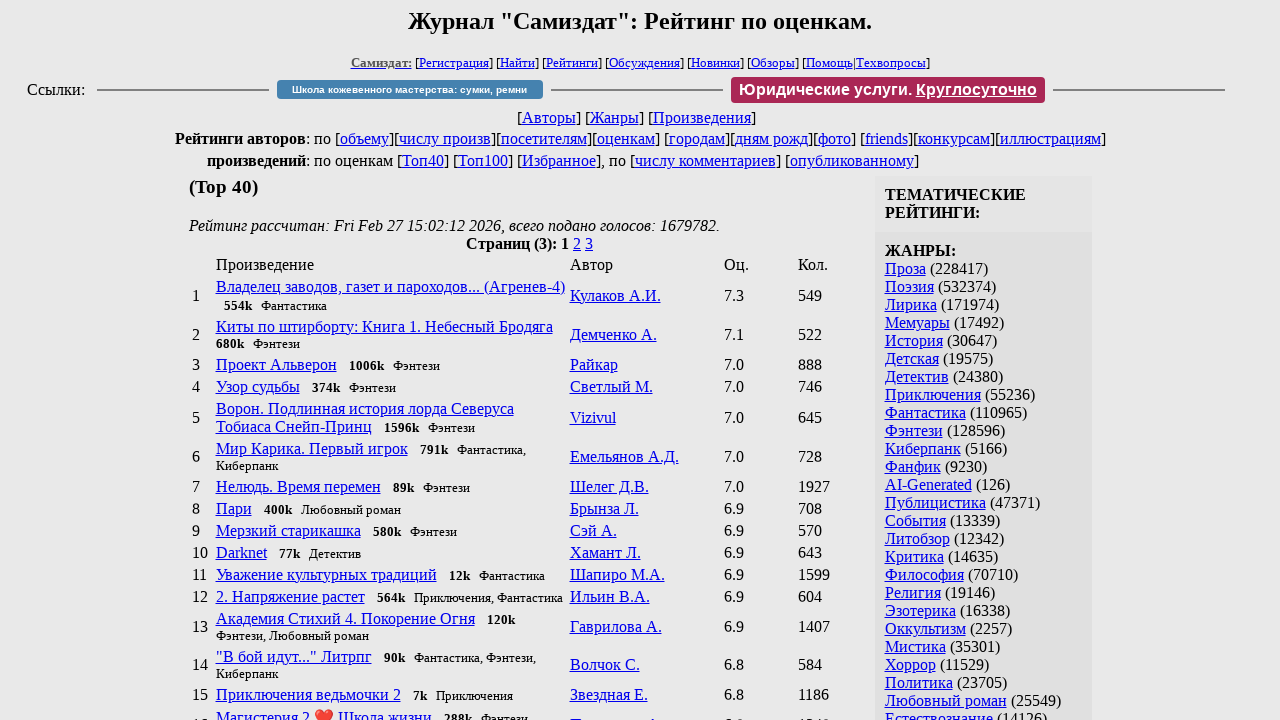

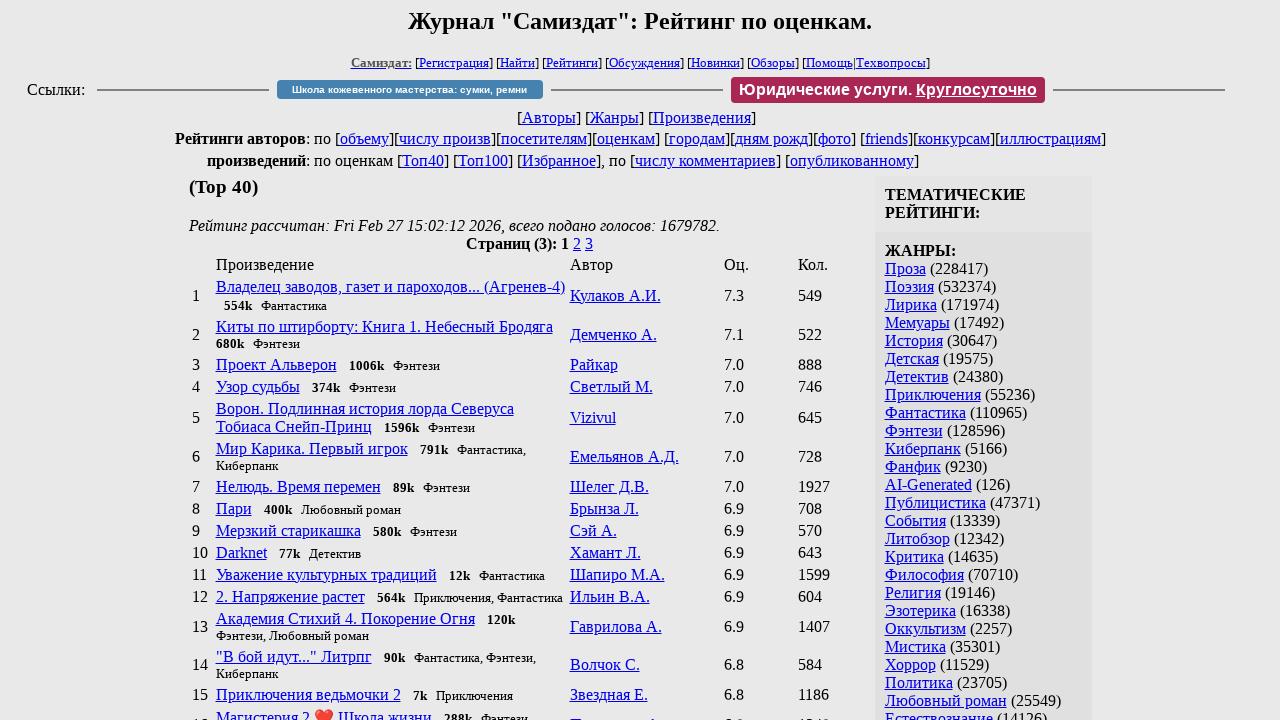